Tests form interaction on a practice Angular site by checking a checkbox, selecting radio button and dropdown options, filling a password field, submitting the form, then navigating to a shop page and adding a product to cart.

Starting URL: https://rahulshettyacademy.com/angularpractice/

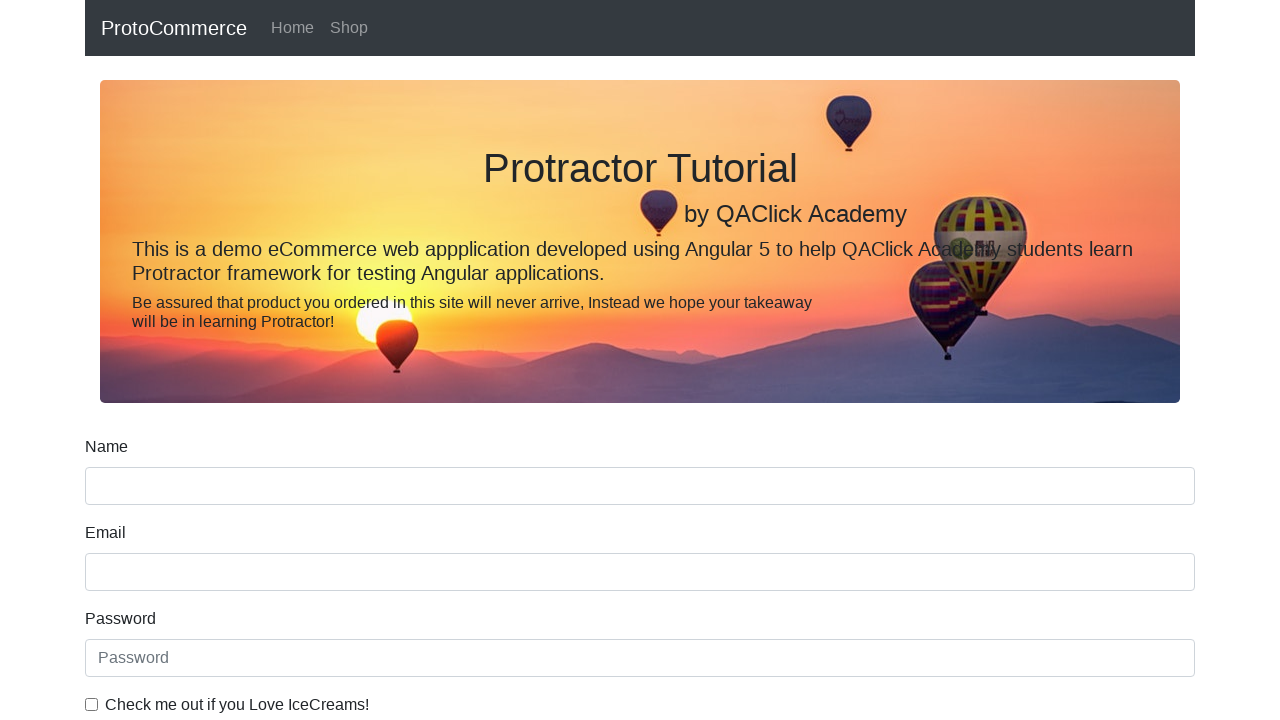

Checked the ice cream checkbox at (92, 704) on internal:label="Check me out if you Love IceCreams!"i
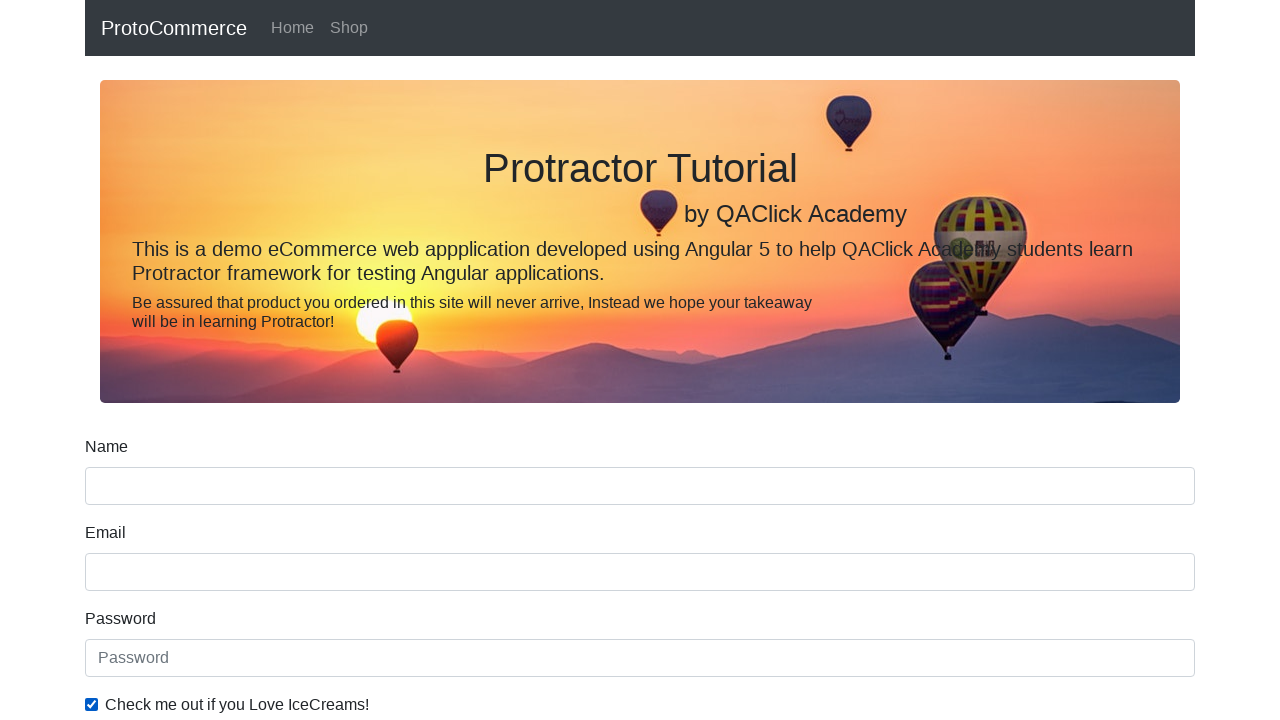

Selected 'Employed' radio button at (326, 360) on internal:label="Employed"i
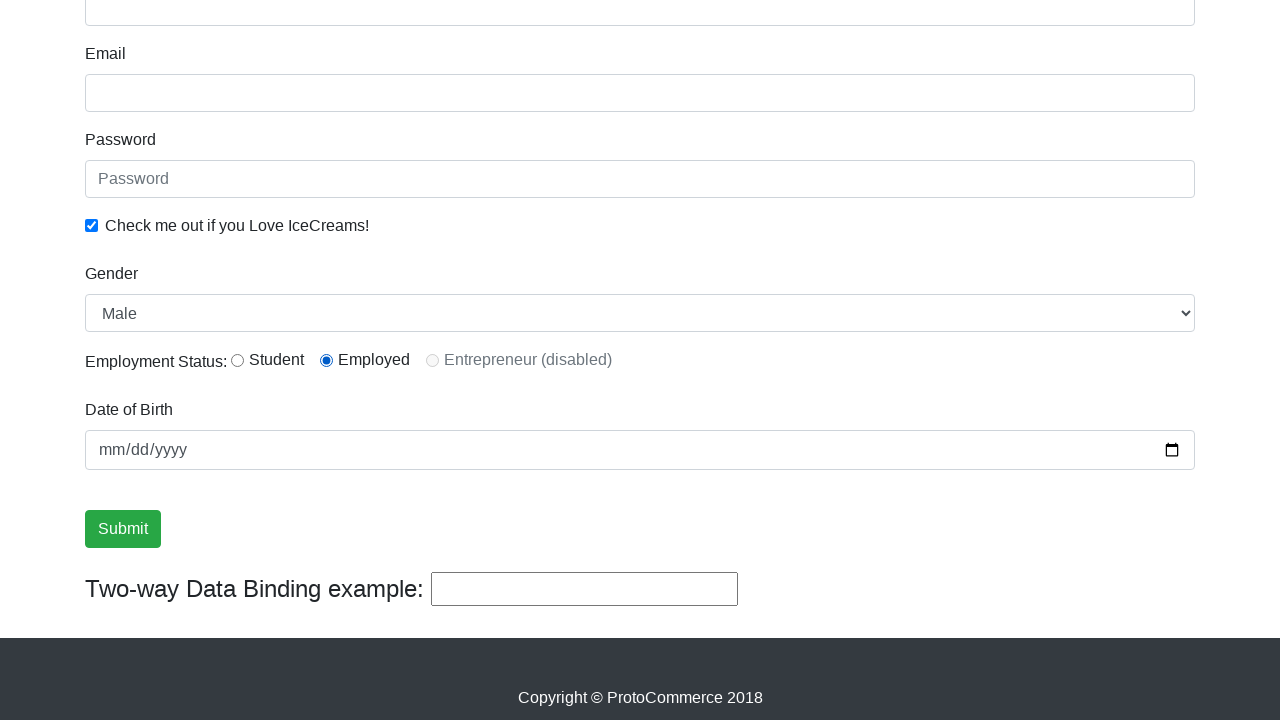

Selected 'Male' from Gender dropdown on internal:label="Gender"i
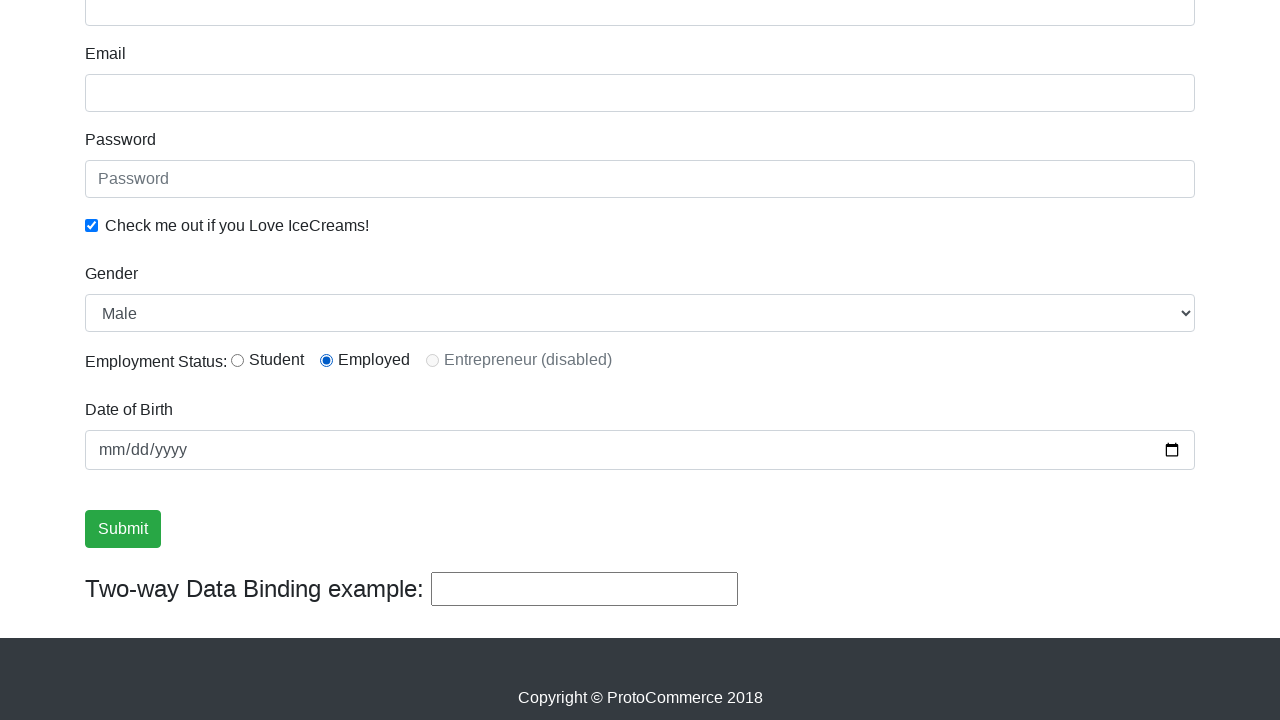

Filled password field with 'abc123' on internal:attr=[placeholder="Password"i]
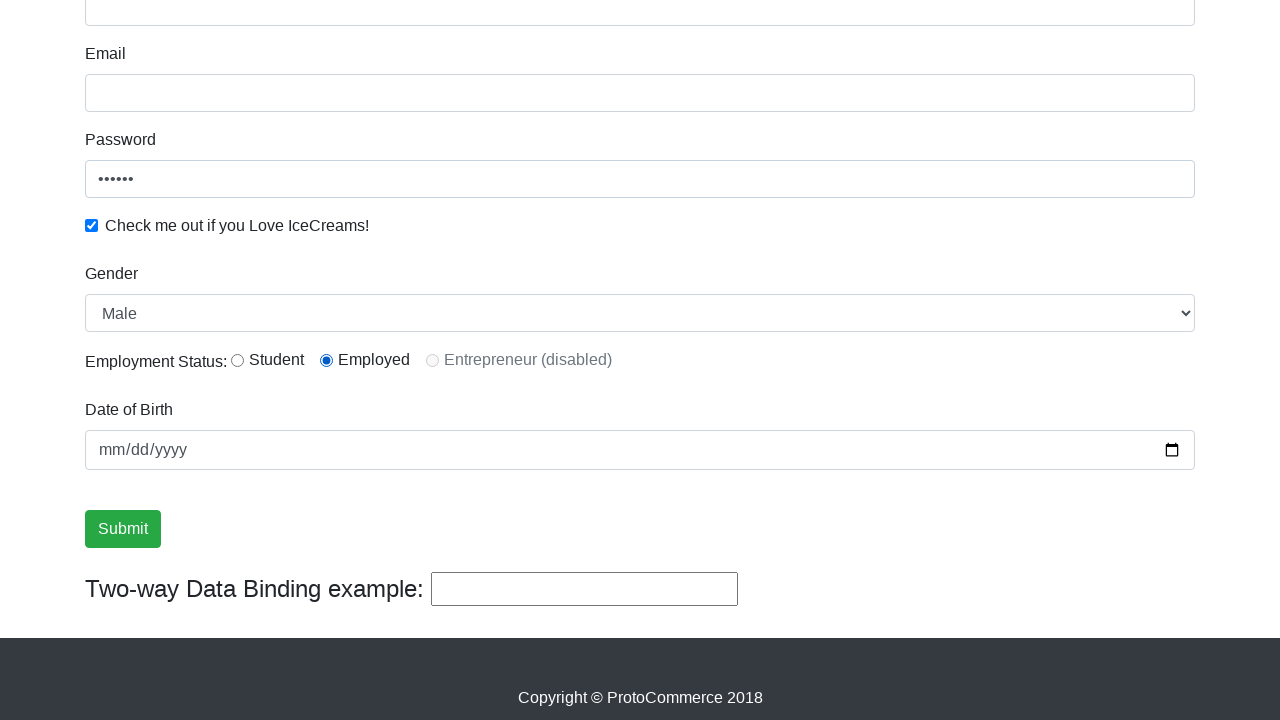

Clicked Submit button at (123, 529) on internal:role=button[name="Submit"i]
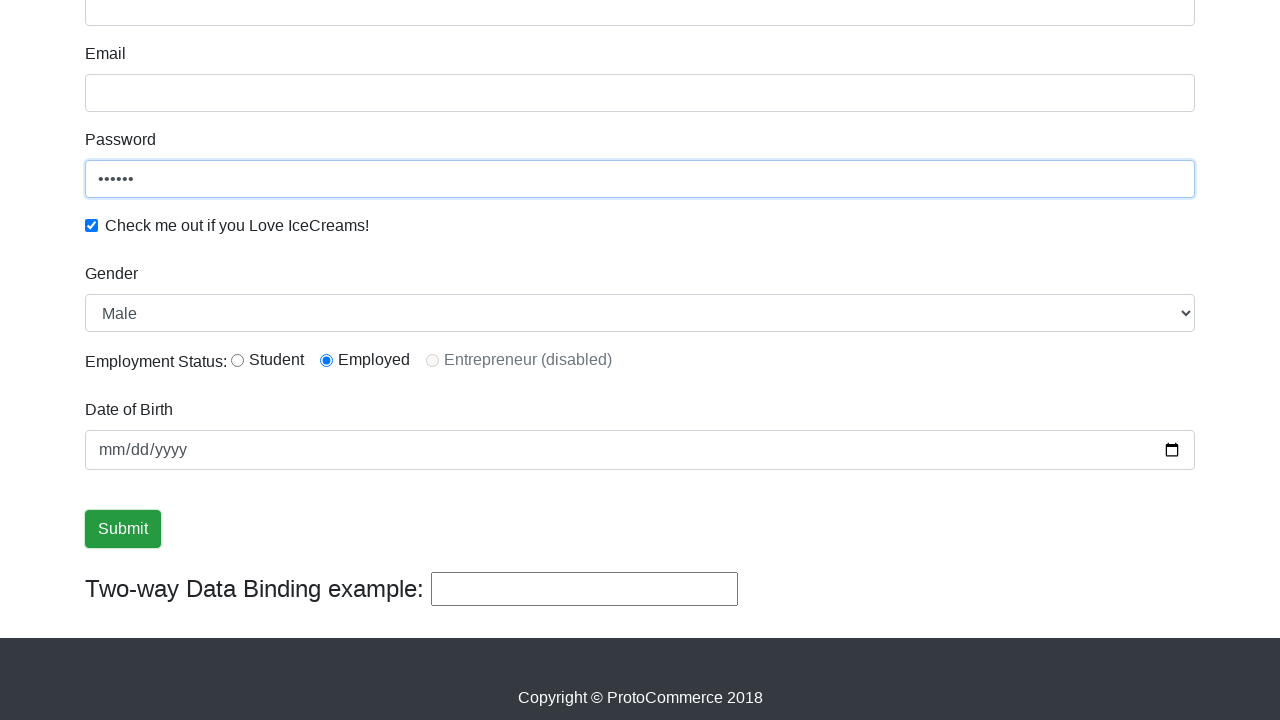

Verified success message is visible
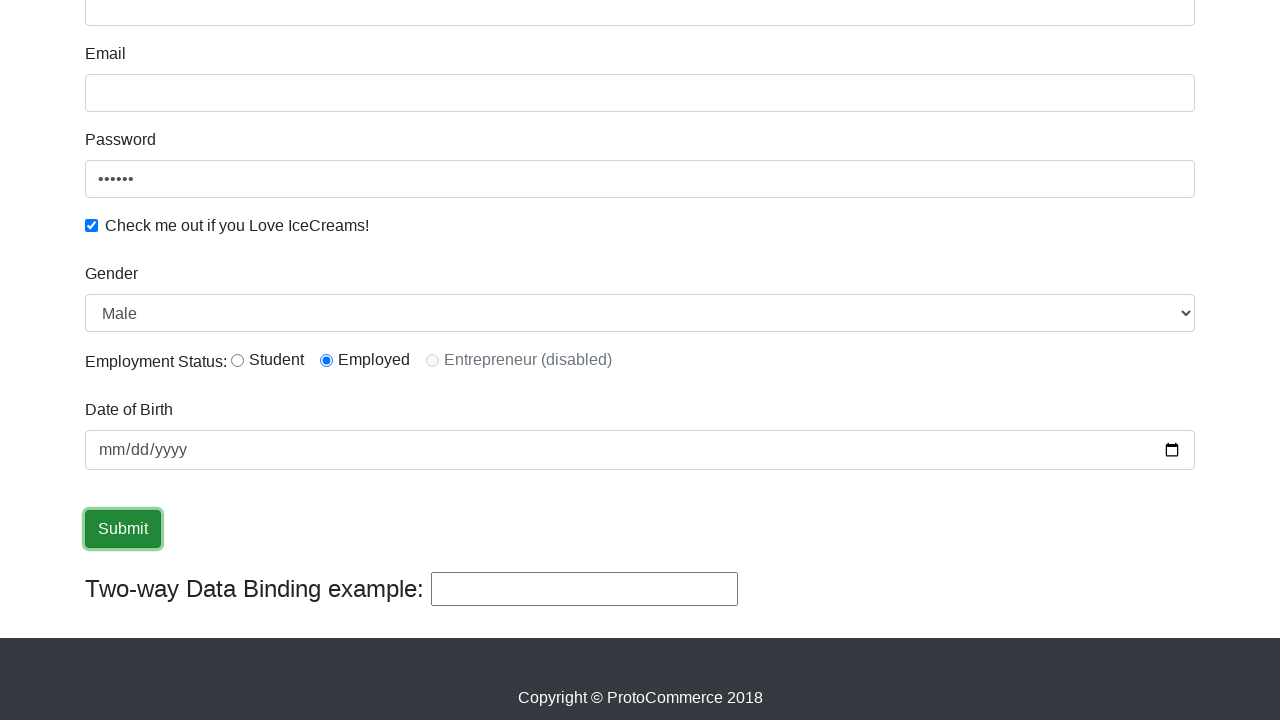

Clicked on Shop link at (349, 28) on internal:role=link[name="Shop"i]
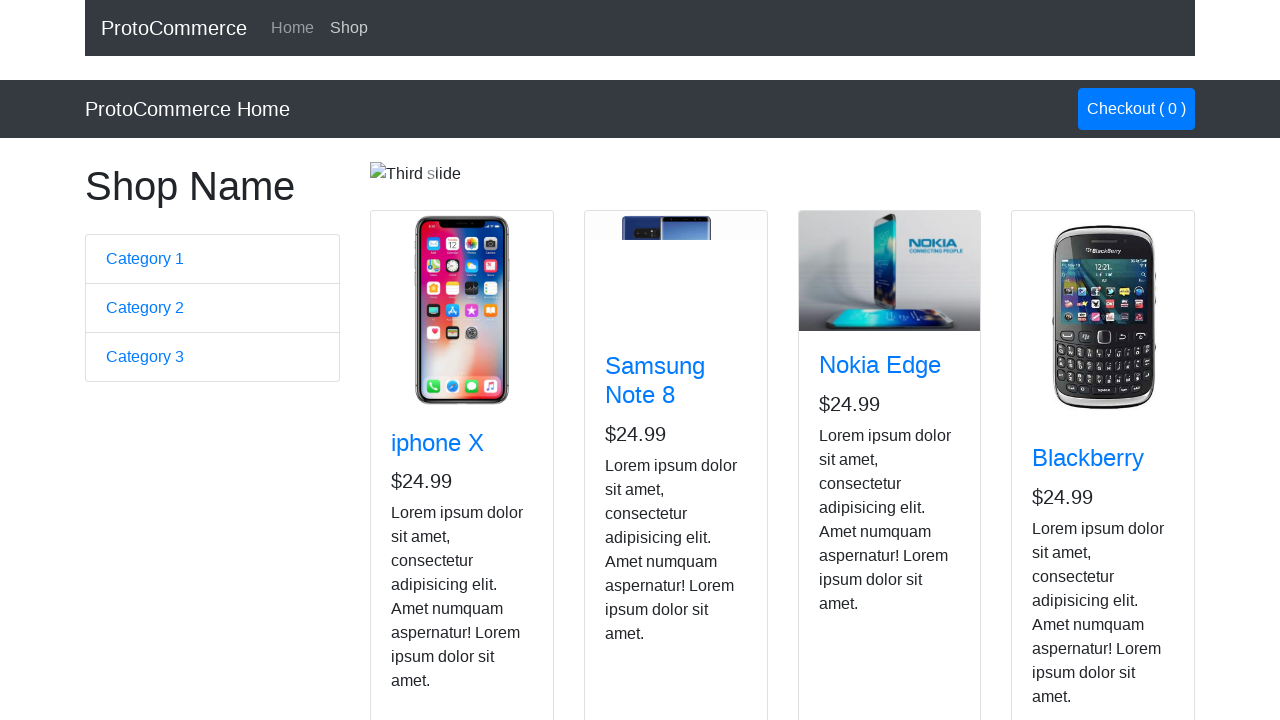

Added Nokia Edge product to cart at (854, 528) on app-card >> internal:has-text="Nokia Edge"i >> internal:role=button
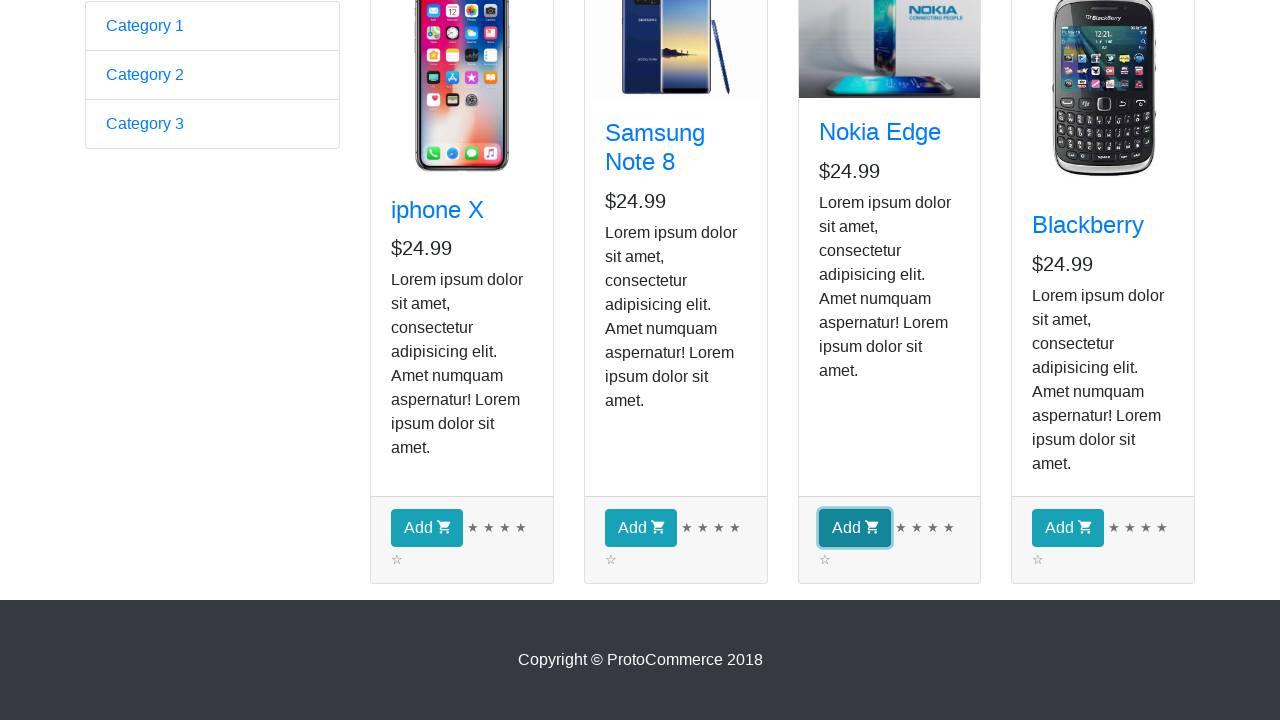

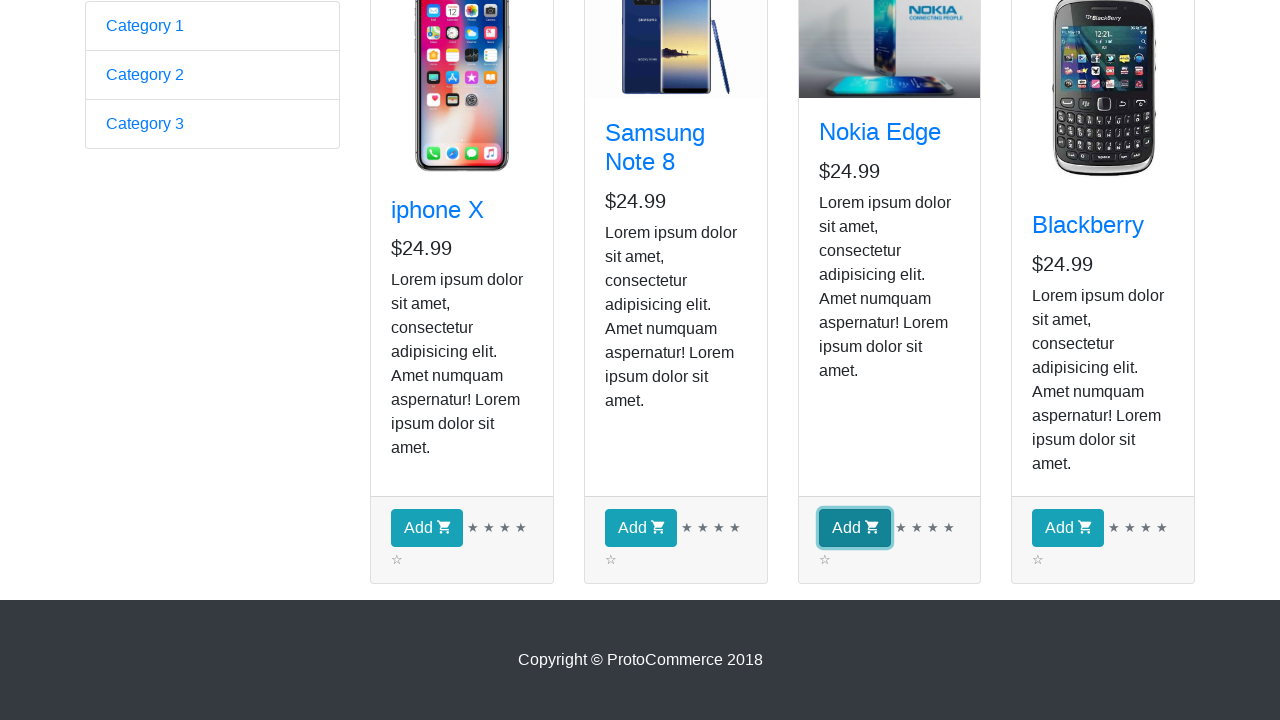